Tests opening a new tab, performing actions in it, and switching back to the original window

Starting URL: https://rahulshettyacademy.com/AutomationPractice/

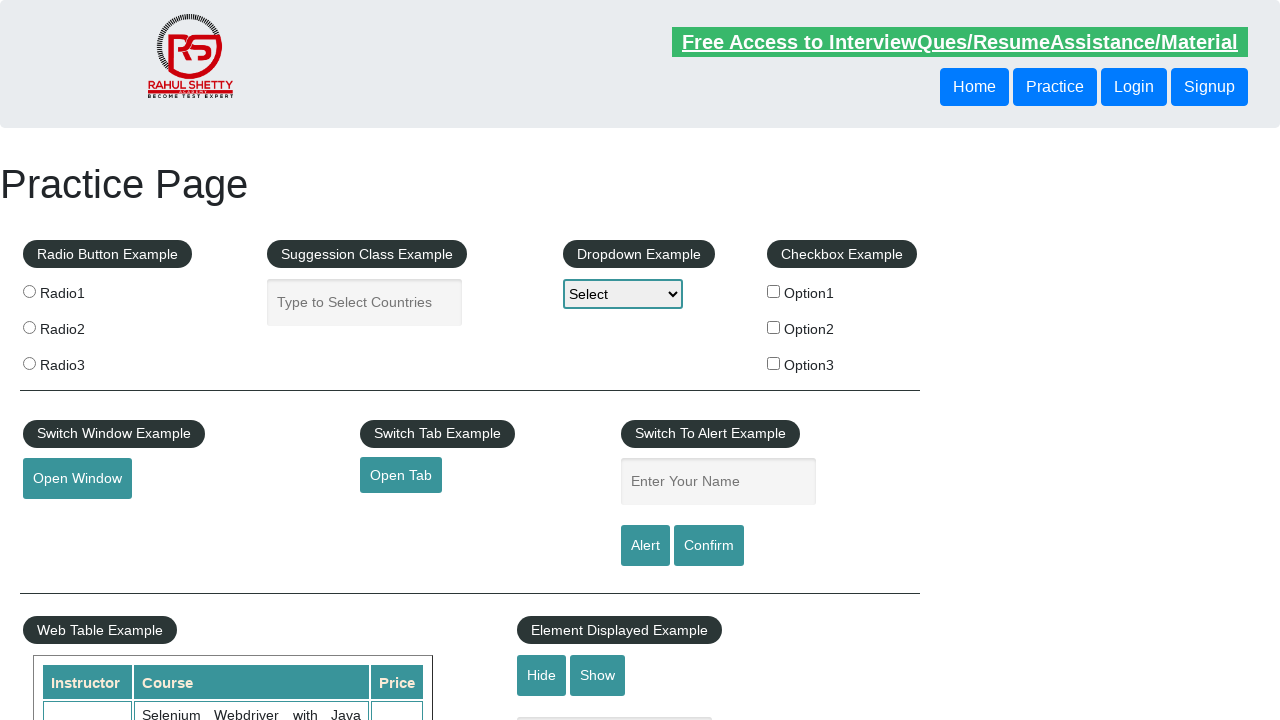

Navigated to Selenium Practice offers page in new tab
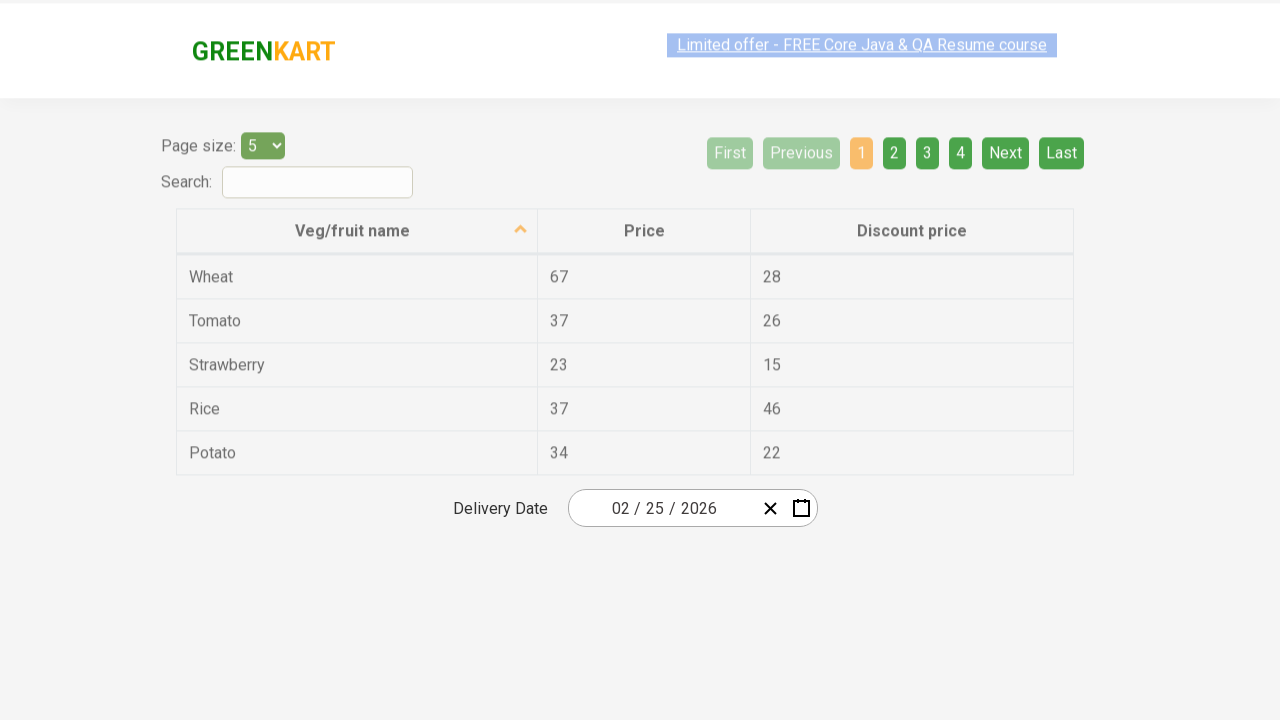

Filled search field with 'Rice' in new tab on #search-field
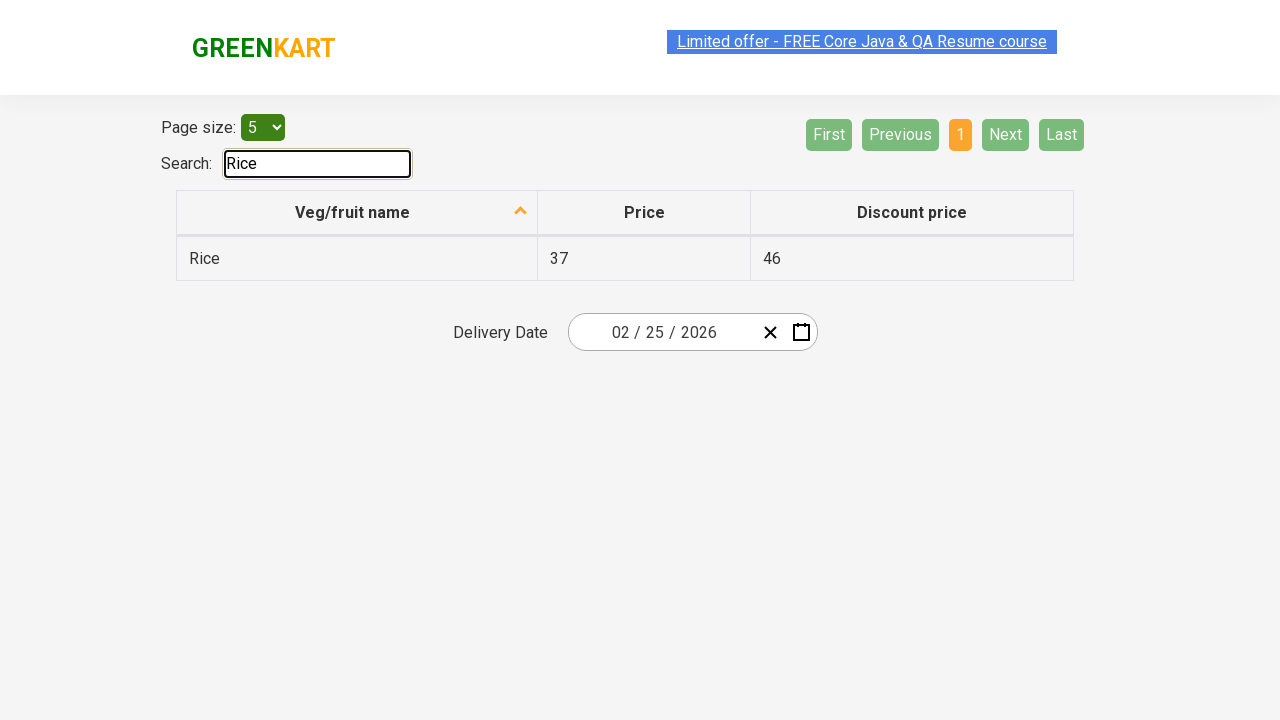

Clicked alert button in original page at (645, 546) on #alertbtn
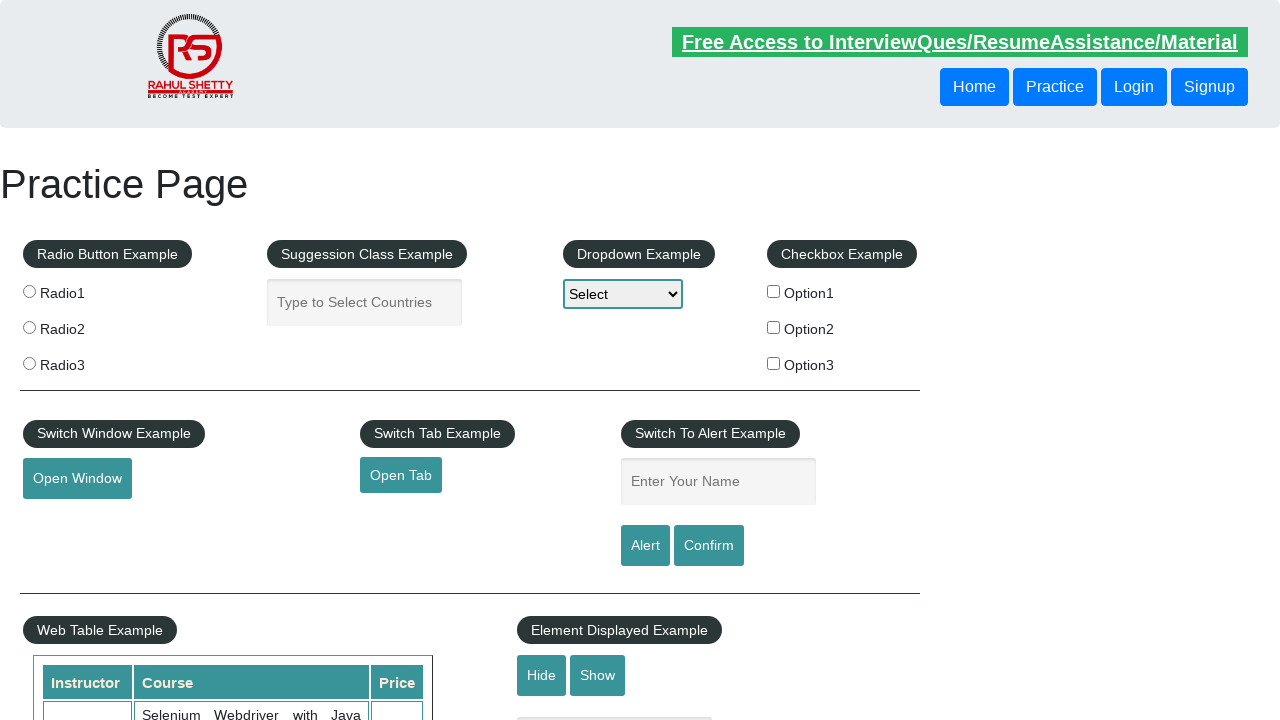

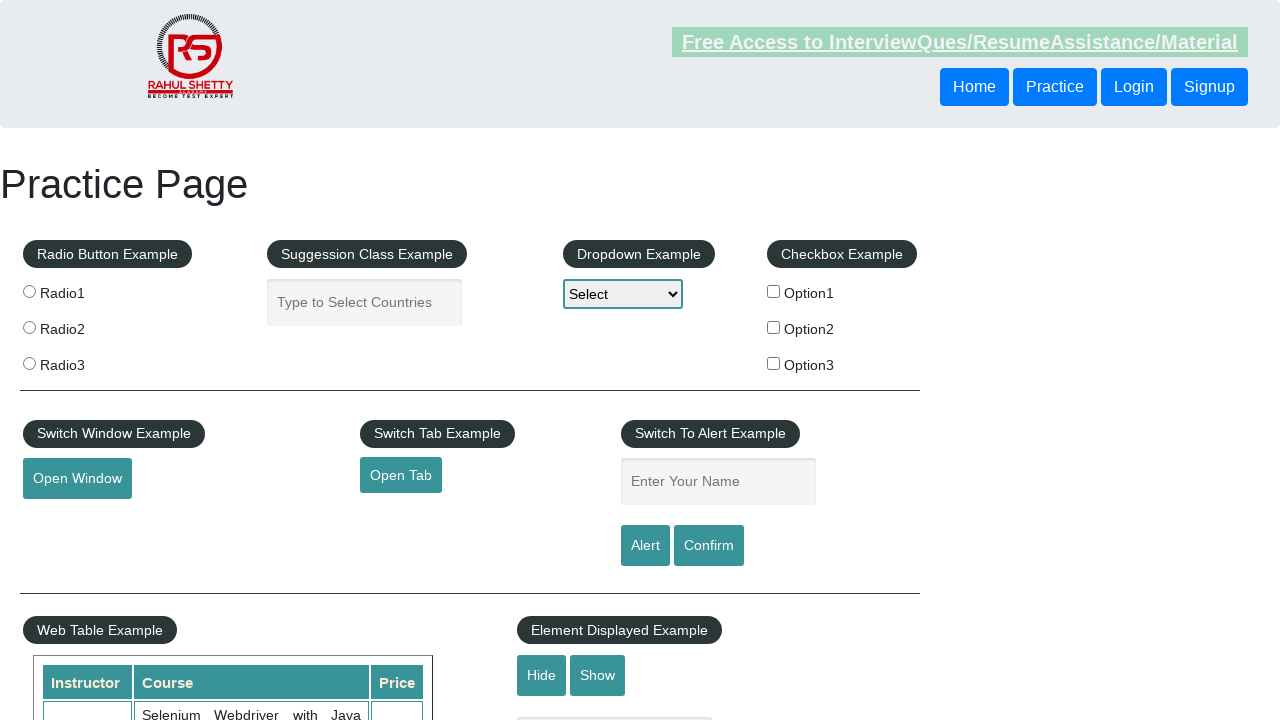